Tests a registration form by filling multiple input fields and submitting the form, then verifying the success message

Starting URL: http://suninjuly.github.io/registration1.html

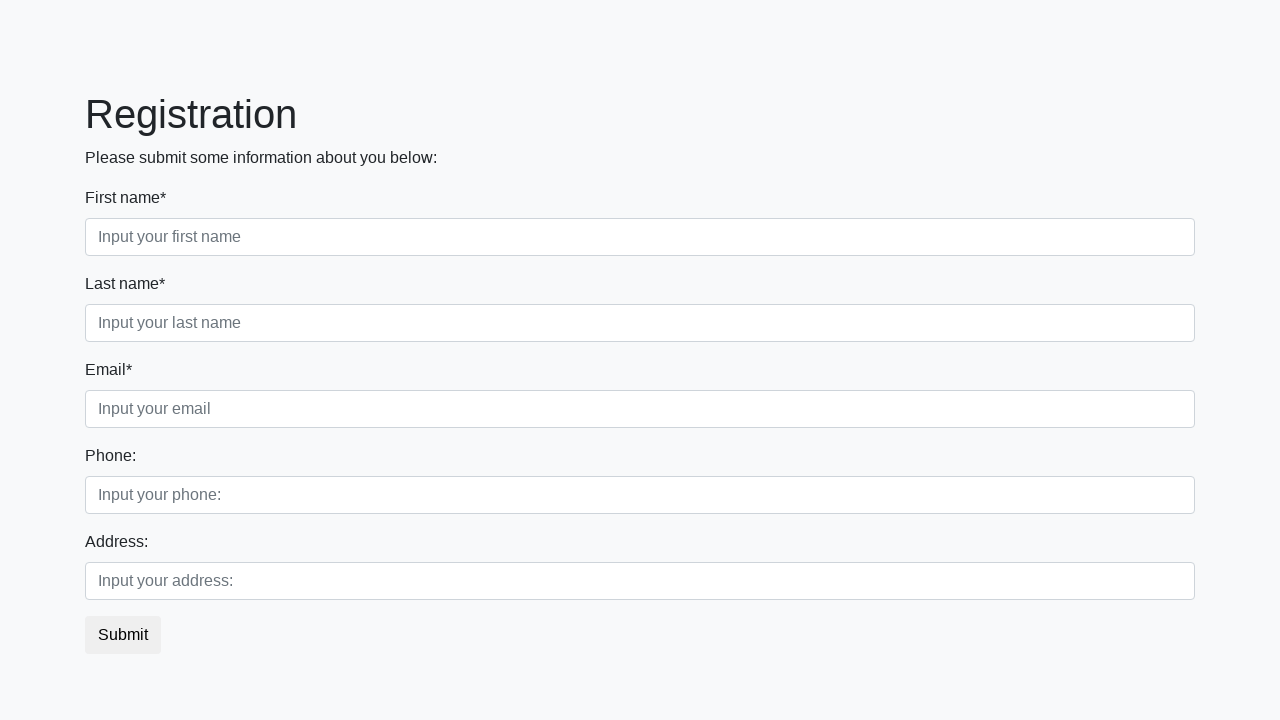

Filled first name field with 'John' on .first_block>.first_class>.first
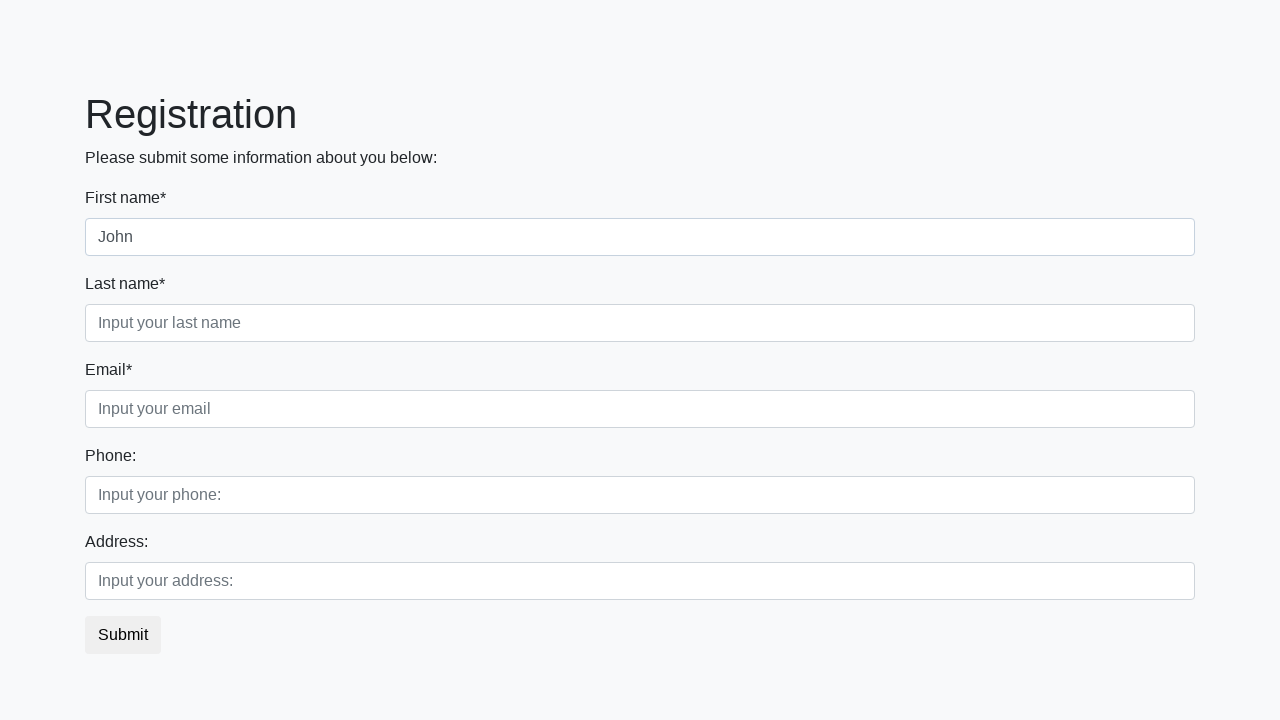

Filled last name field with 'Doe' on .first_block>.second_class>.second
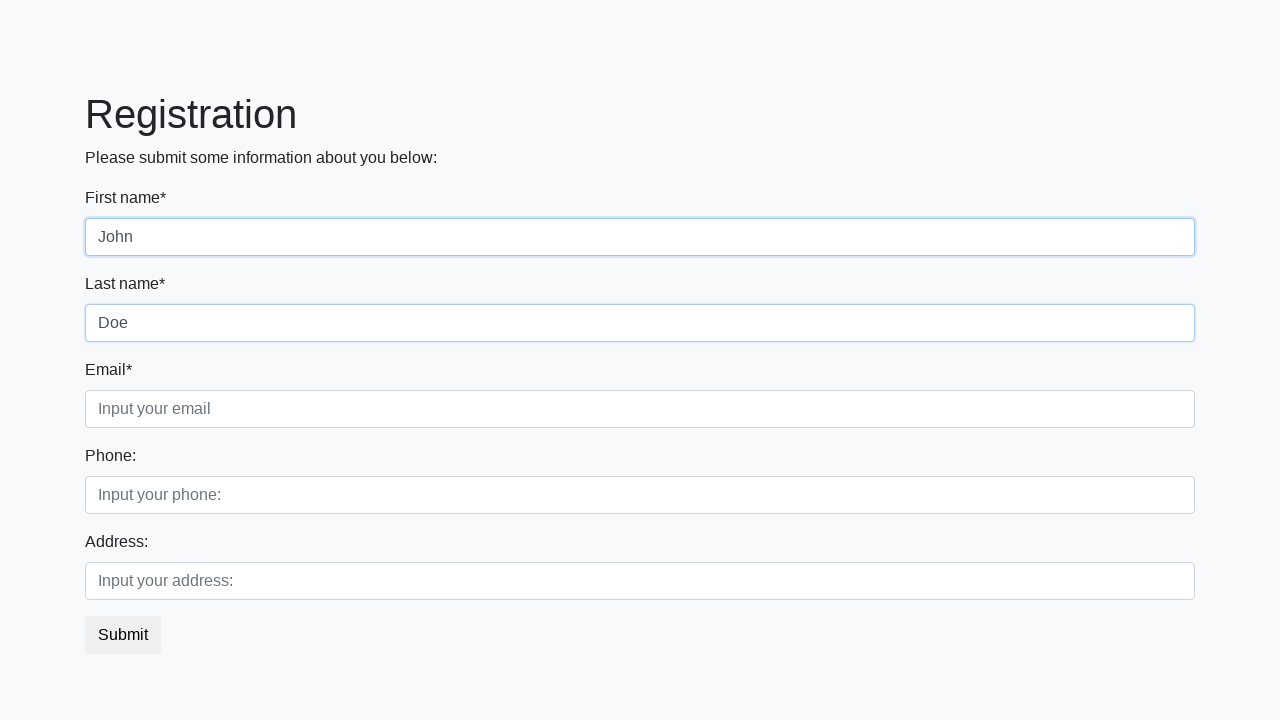

Filled email field with 'john.doe@example.com' on .first_block>.third_class>.third
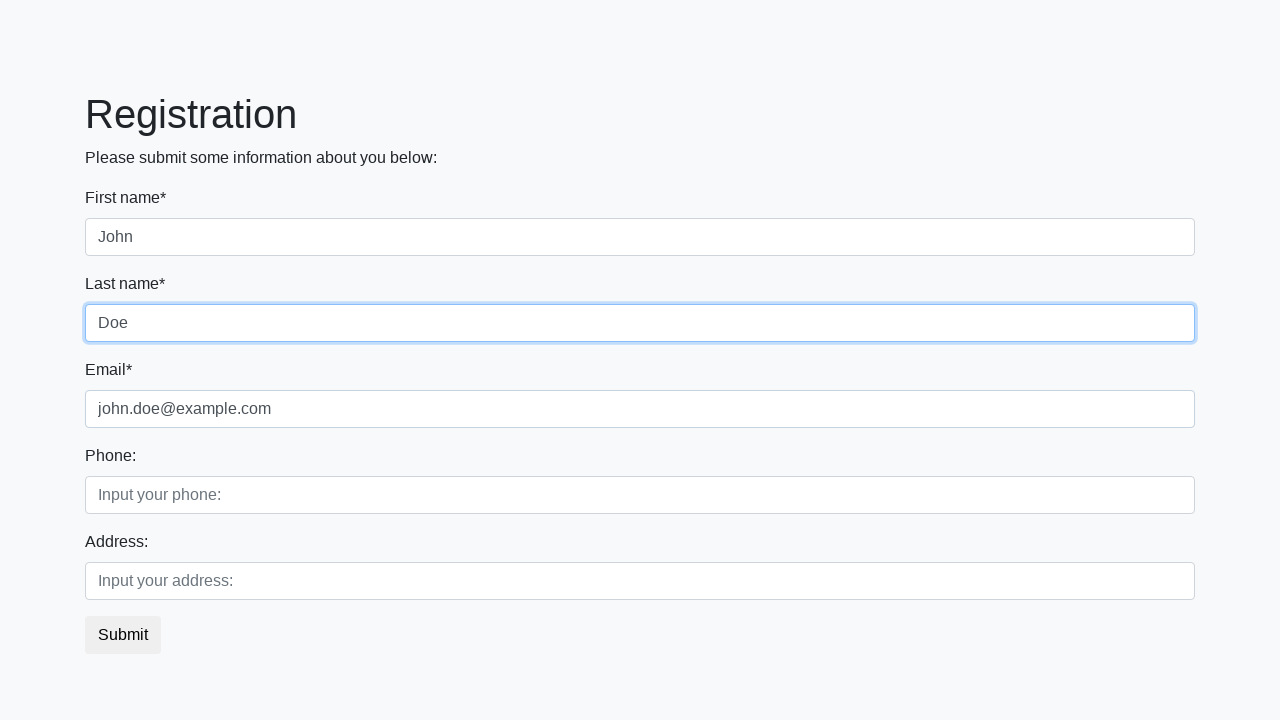

Filled phone number field with '555-1234' on .second_block>.first_class>.first
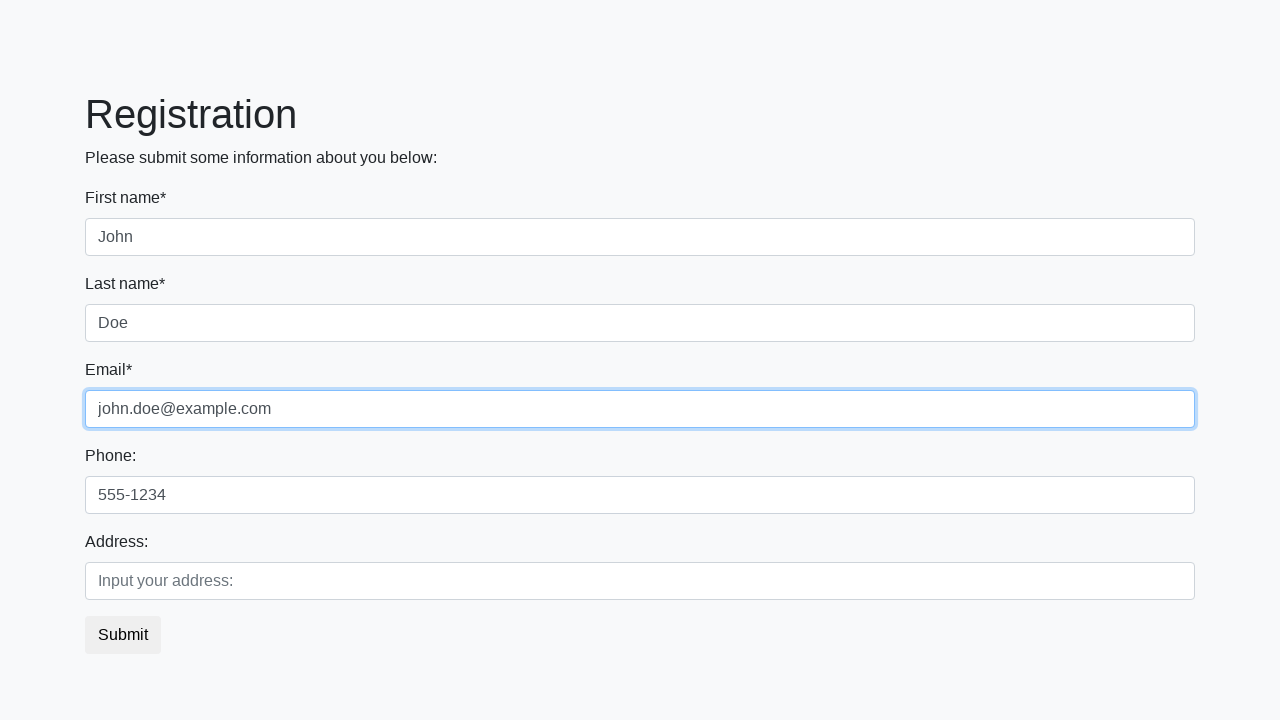

Filled address field with '123 Main Street' on .second_block>.second_class>.second
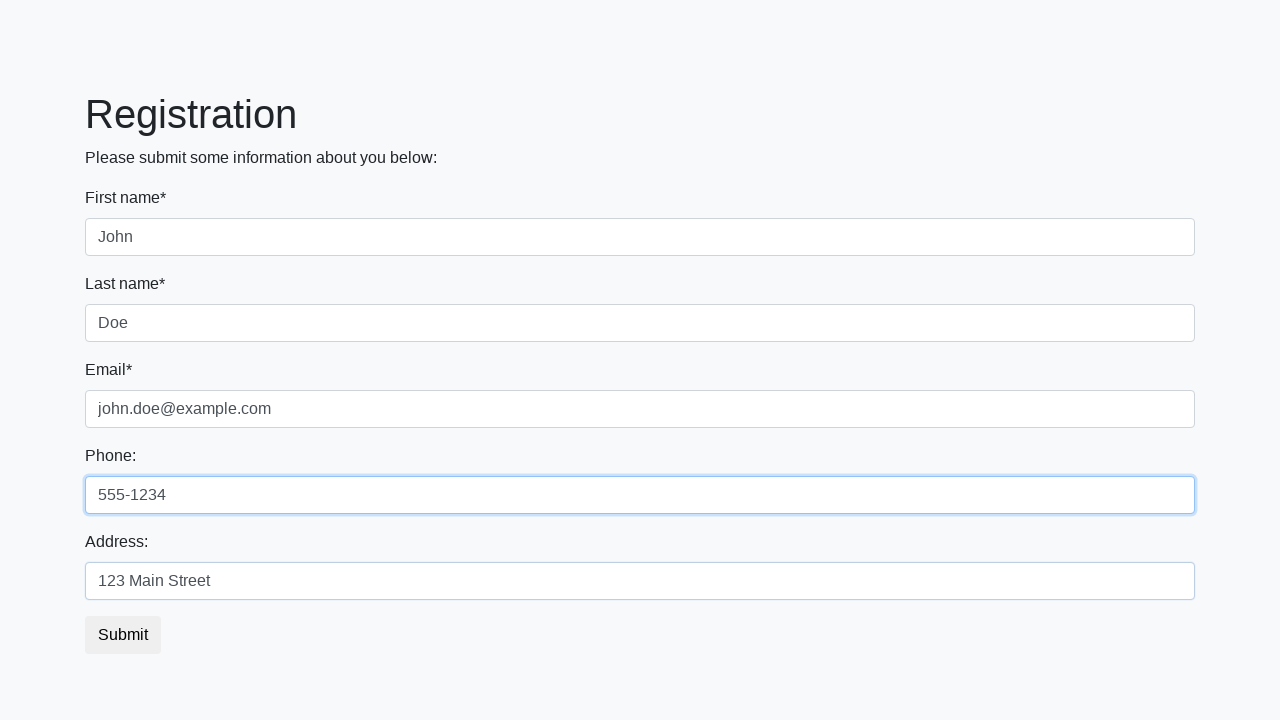

Clicked submit button to register at (123, 635) on .btn
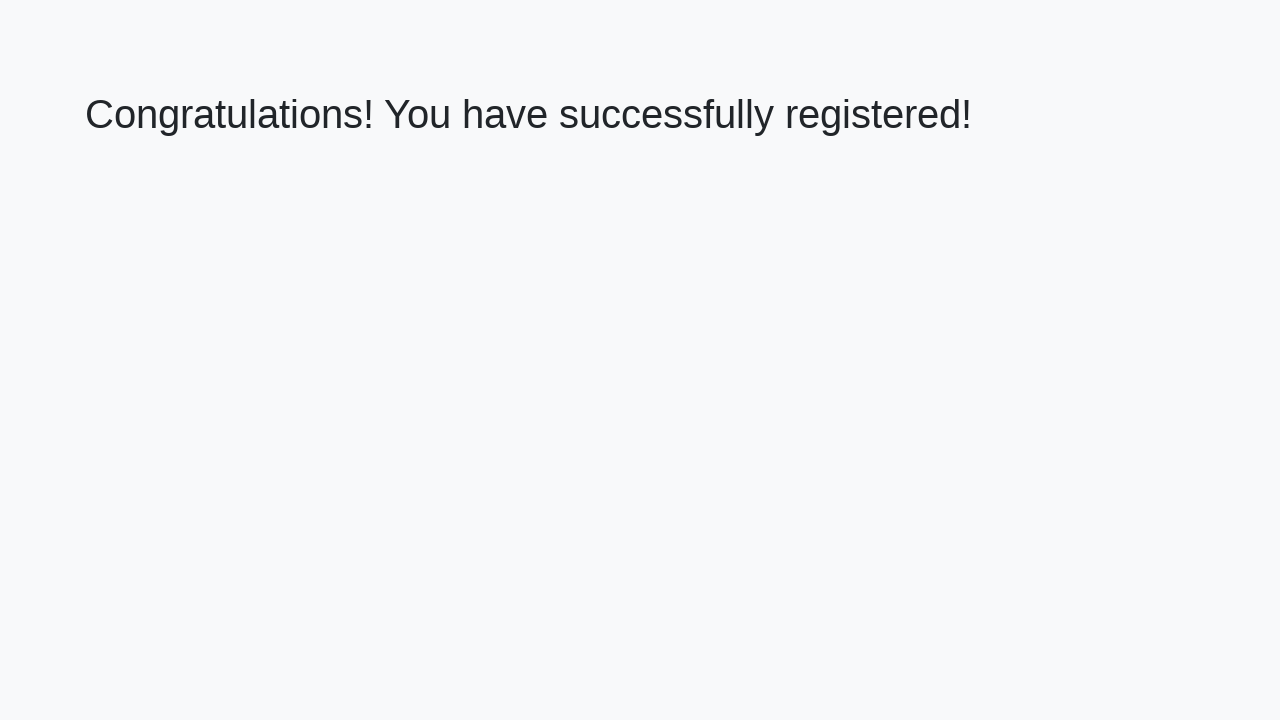

Success message h1 element loaded
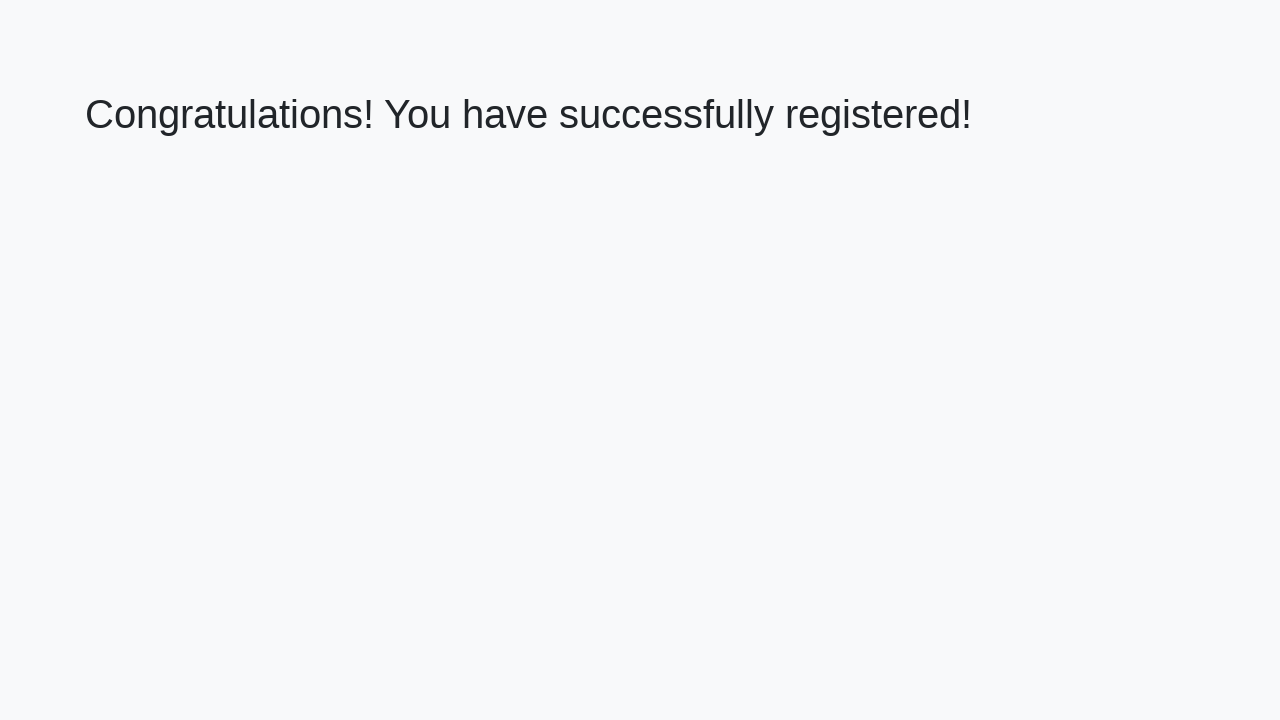

Verified success message text: 'Congratulations! You have successfully registered!'
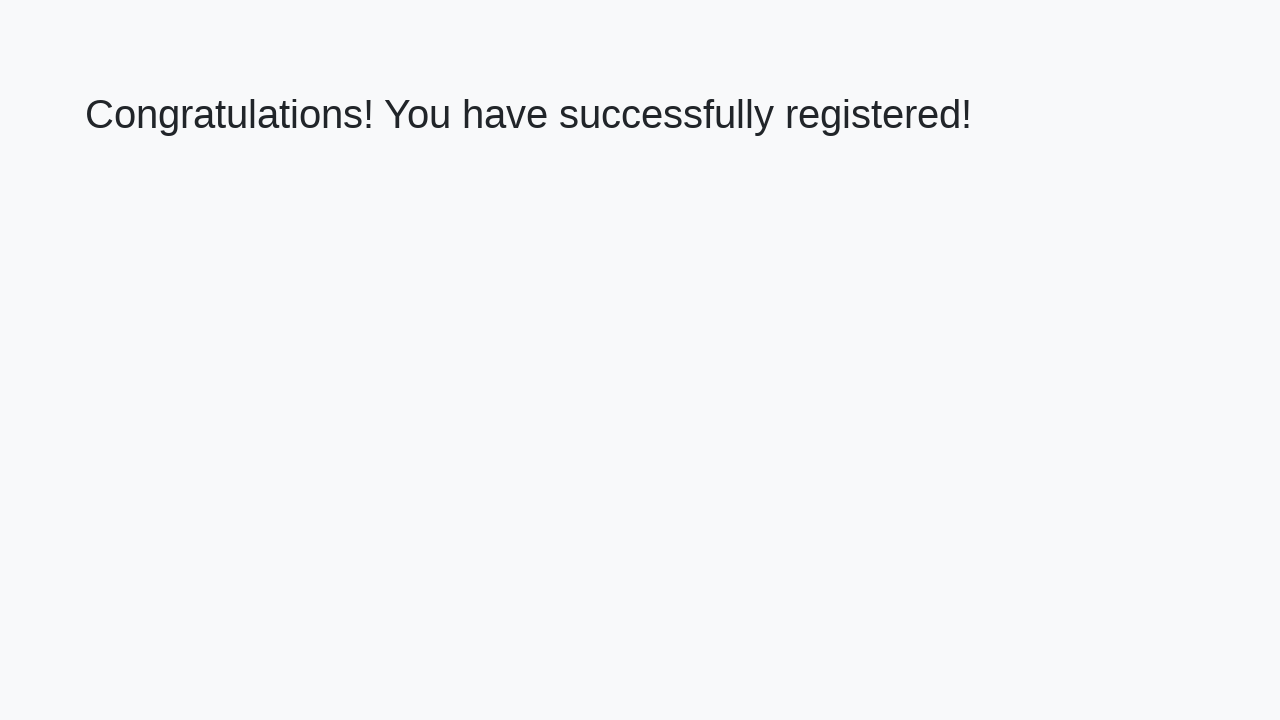

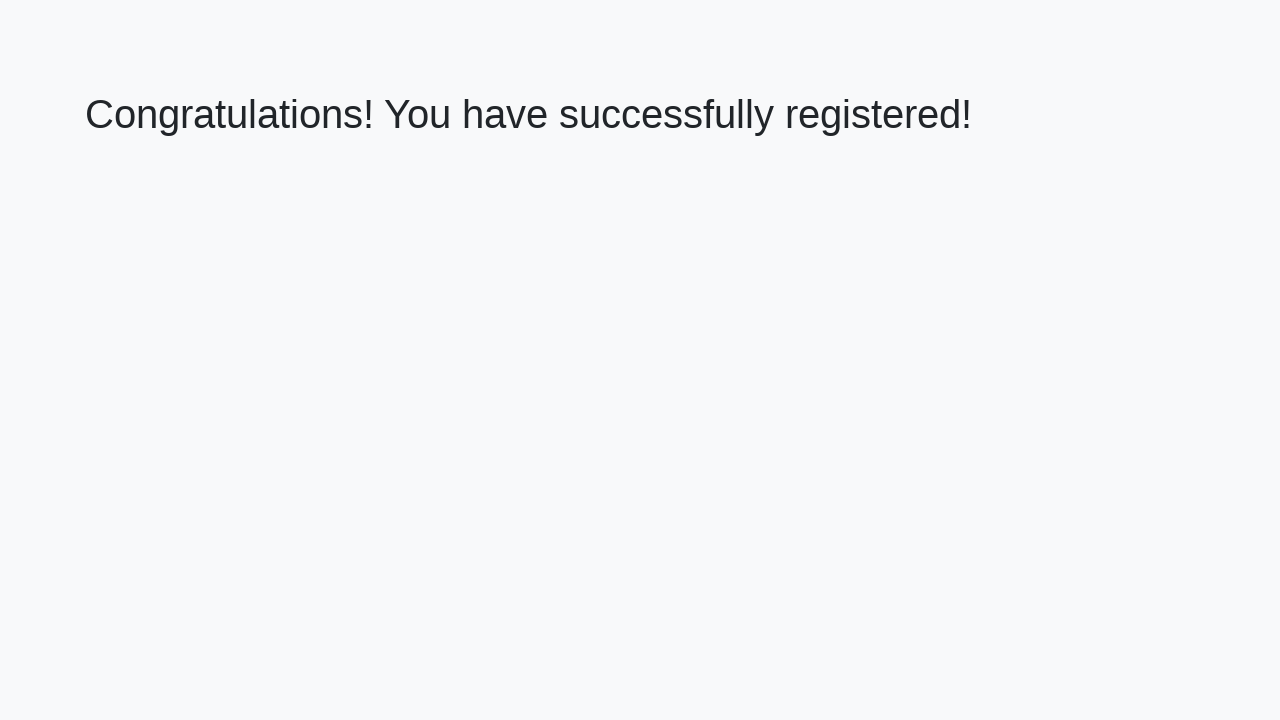